Tests iframe interaction by switching to an iframe, clicking a button inside it, then switching back to the parent frame to verify an h3 element

Starting URL: https://testcenter.techproeducation.com/index.php?page=iframe

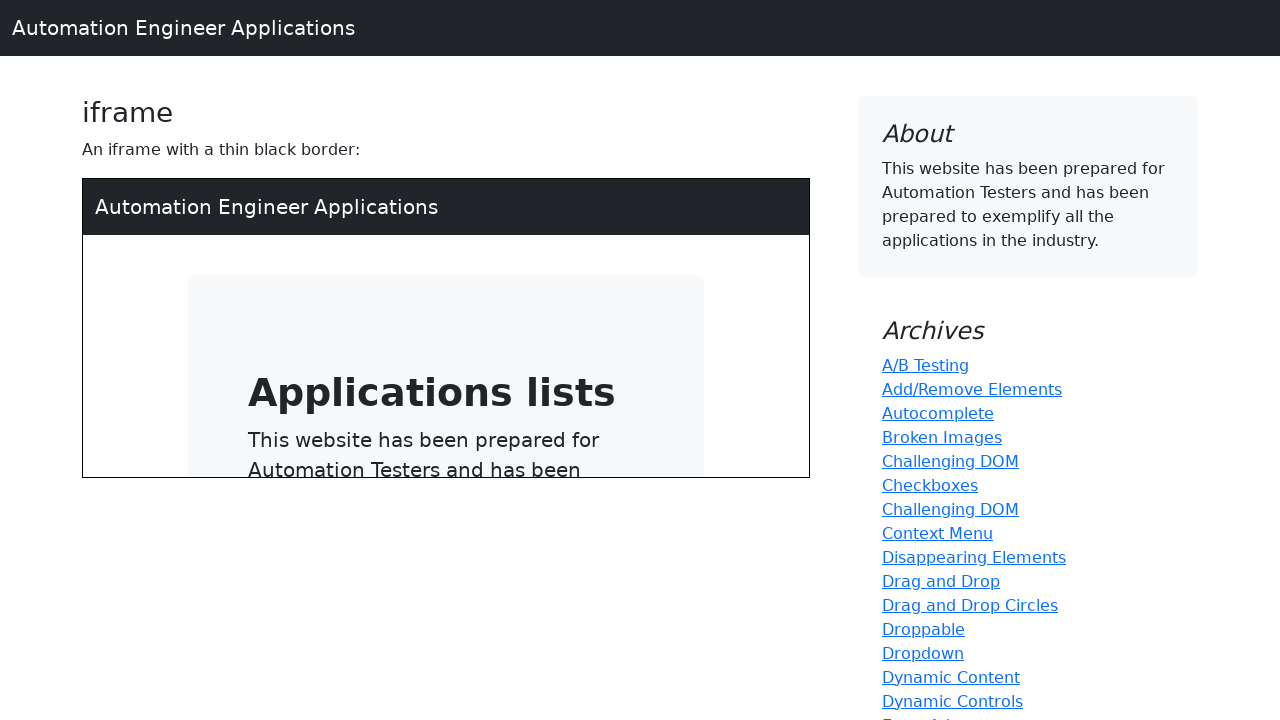

Located iframe element with src='/index.php'
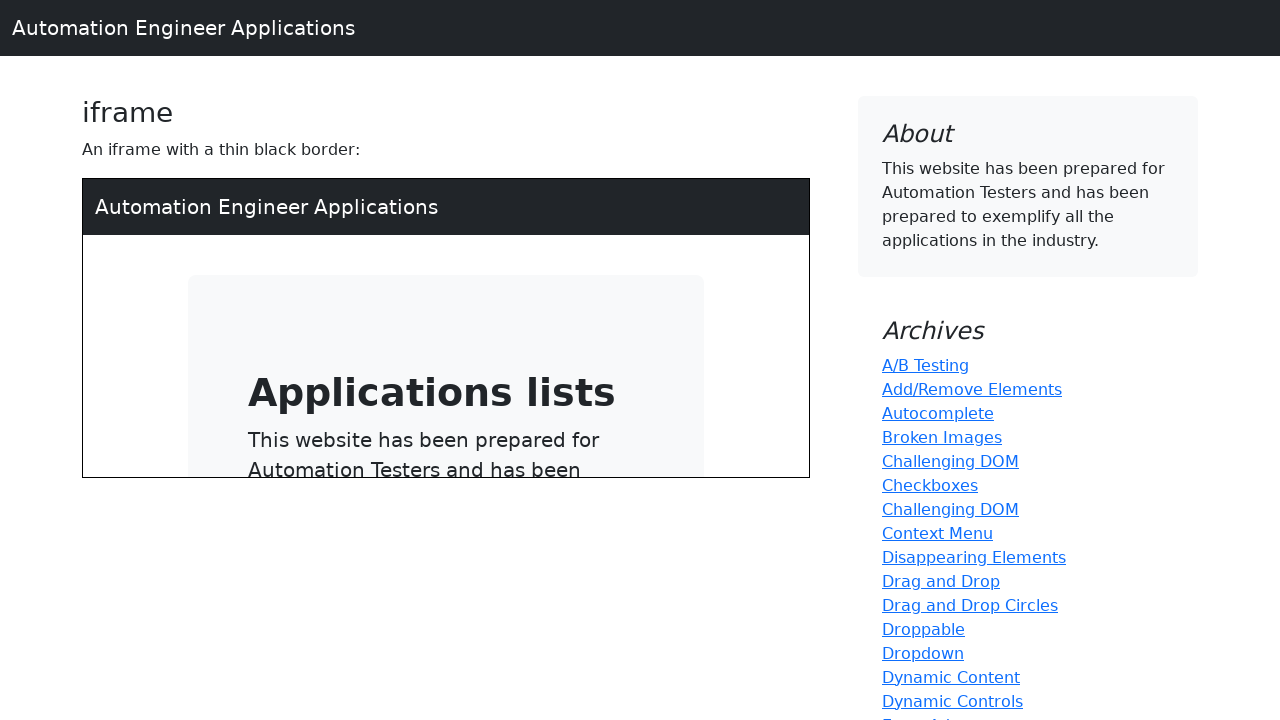

Clicked button inside iframe at (418, 327) on xpath=//iframe[@src='/index.php'] >> internal:control=enter-frame >> xpath=//a[@
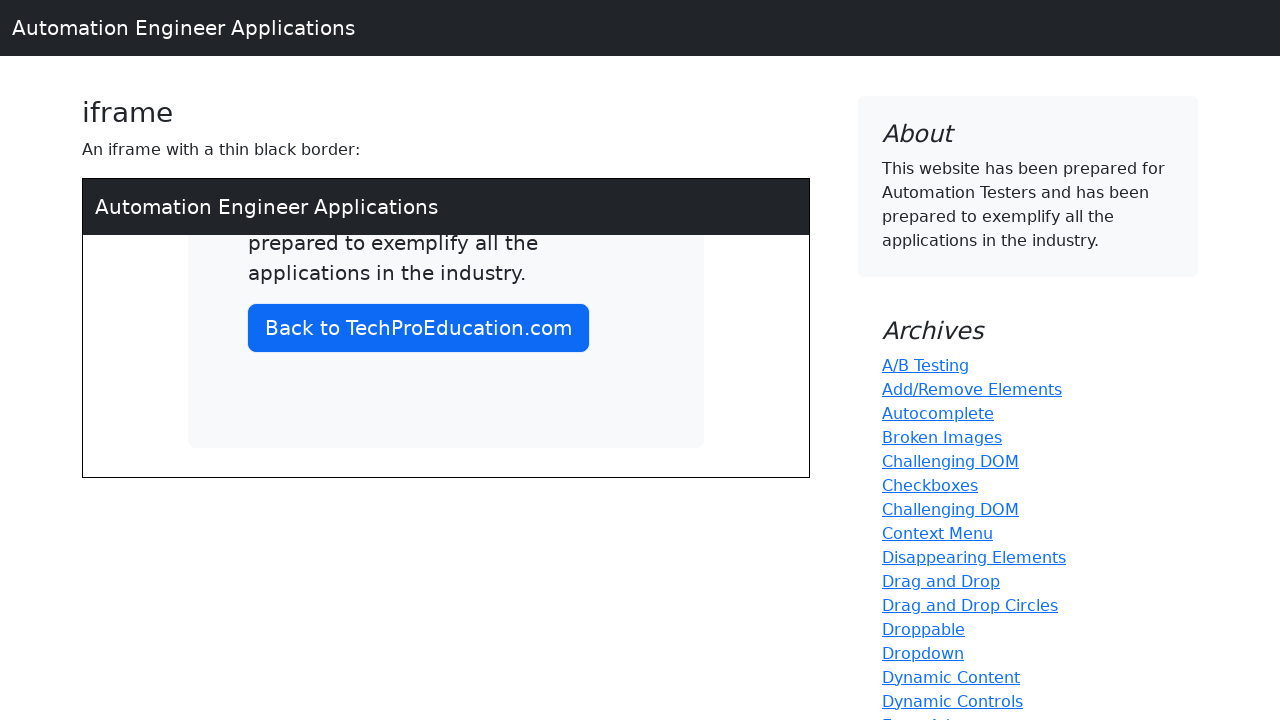

Located h3 element in parent frame
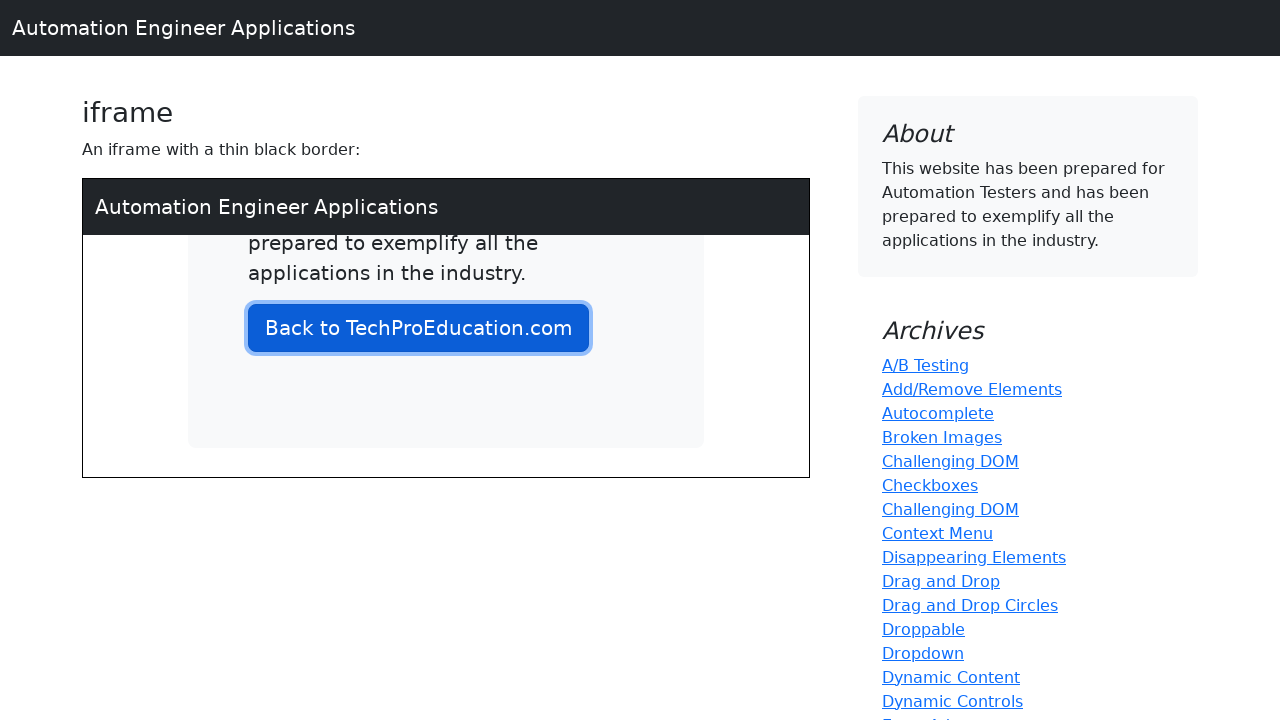

Waited for h3 element to be visible in parent frame
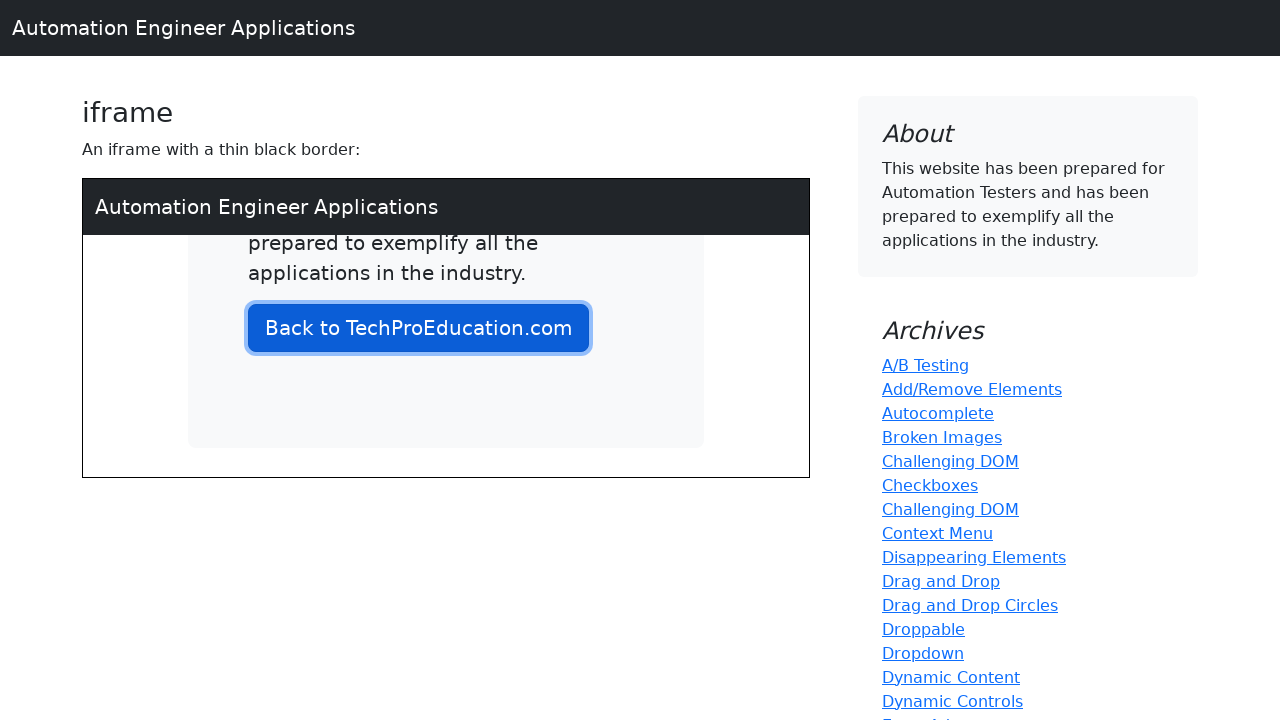

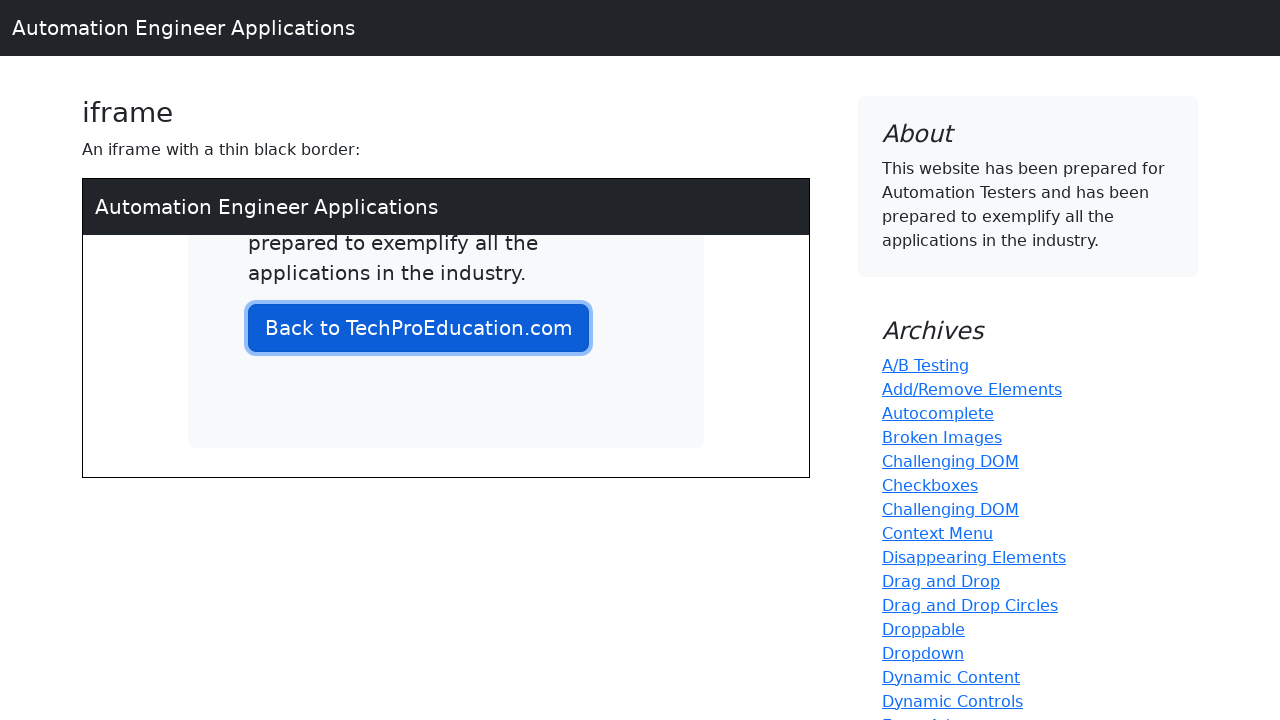